Tests data table sorting in ascending order by clicking the dues column header on table 1 (without attributes) and verifying the values are sorted

Starting URL: http://the-internet.herokuapp.com/tables

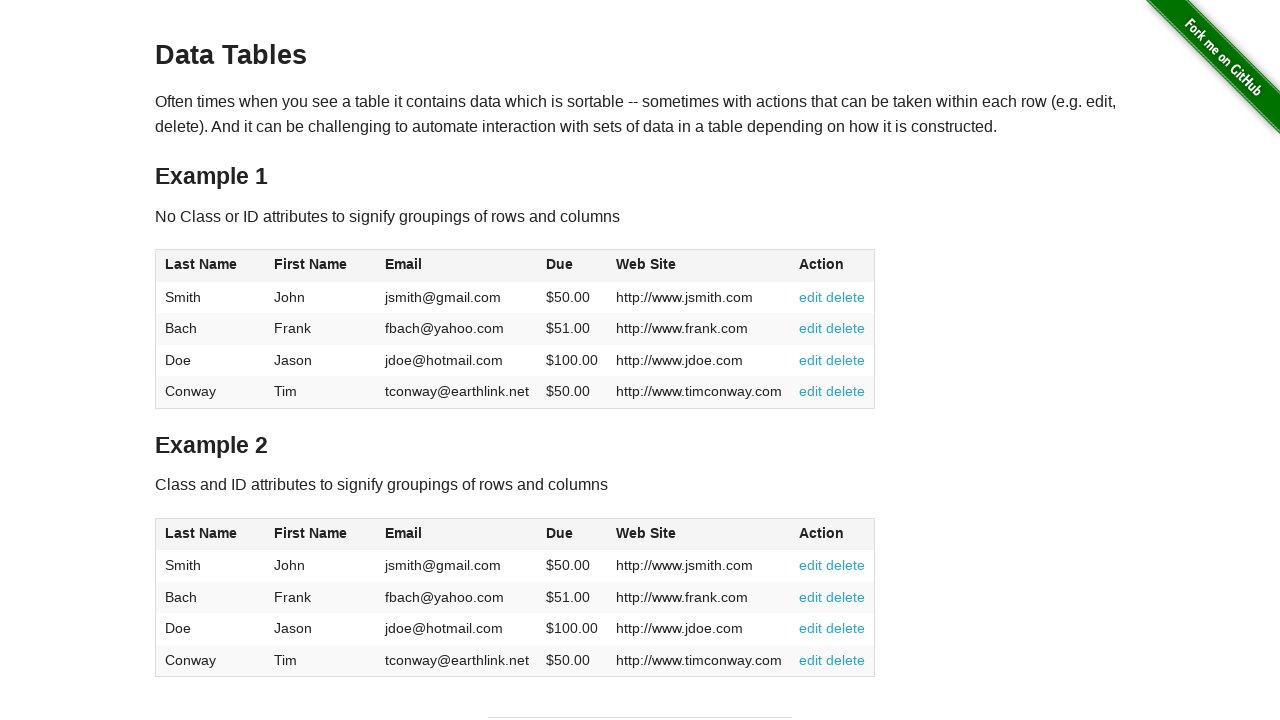

Clicked dues column header in table 1 to sort ascending at (572, 266) on #table1 thead tr th:nth-of-type(4)
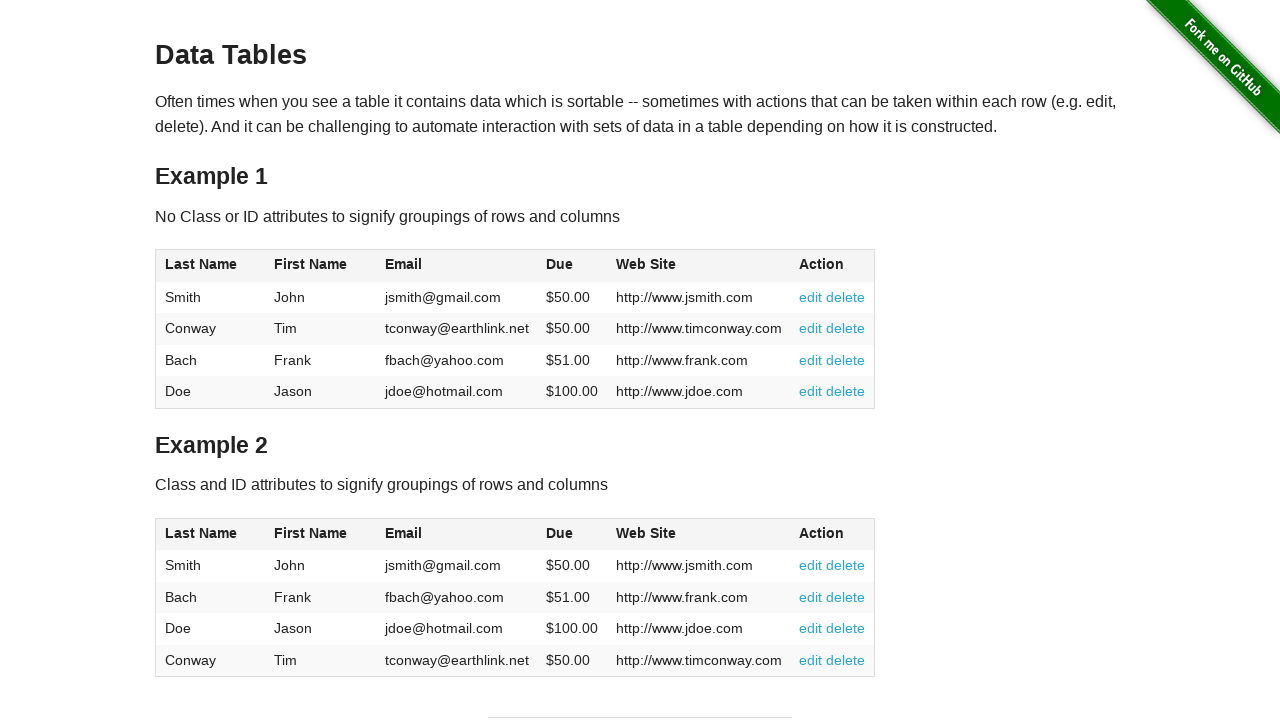

Waited for table 1 to update after sorting by dues column
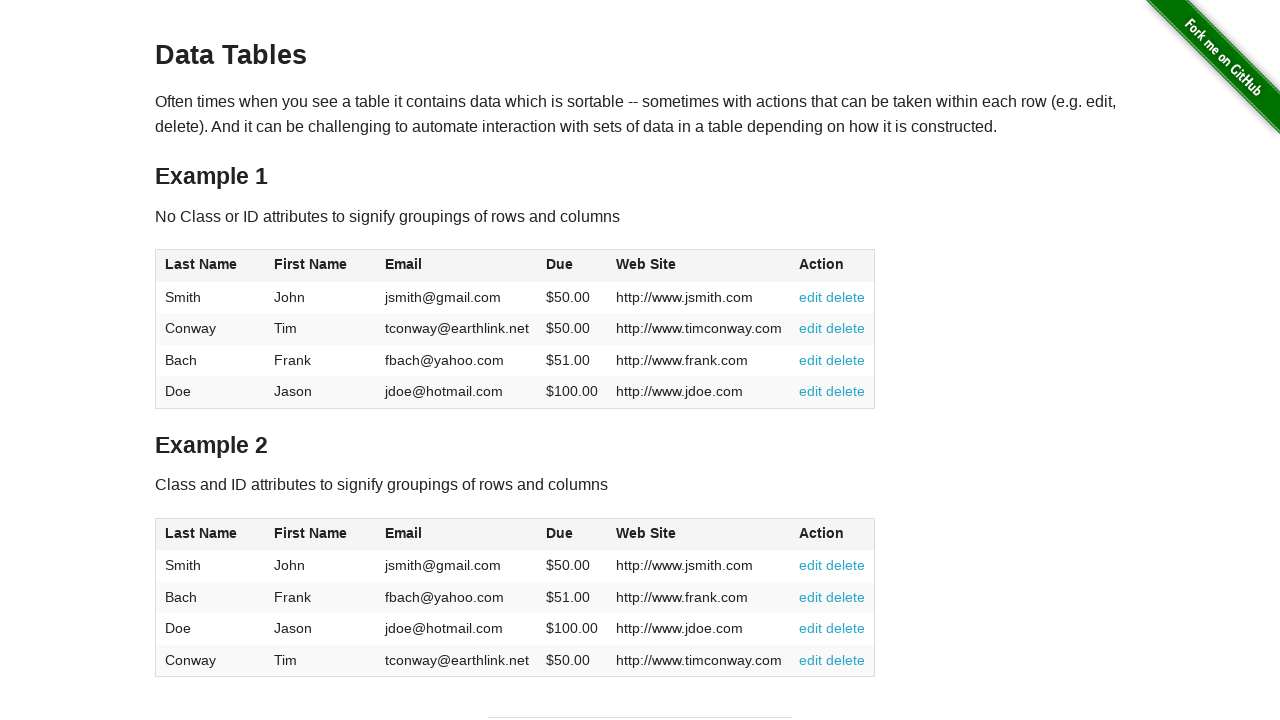

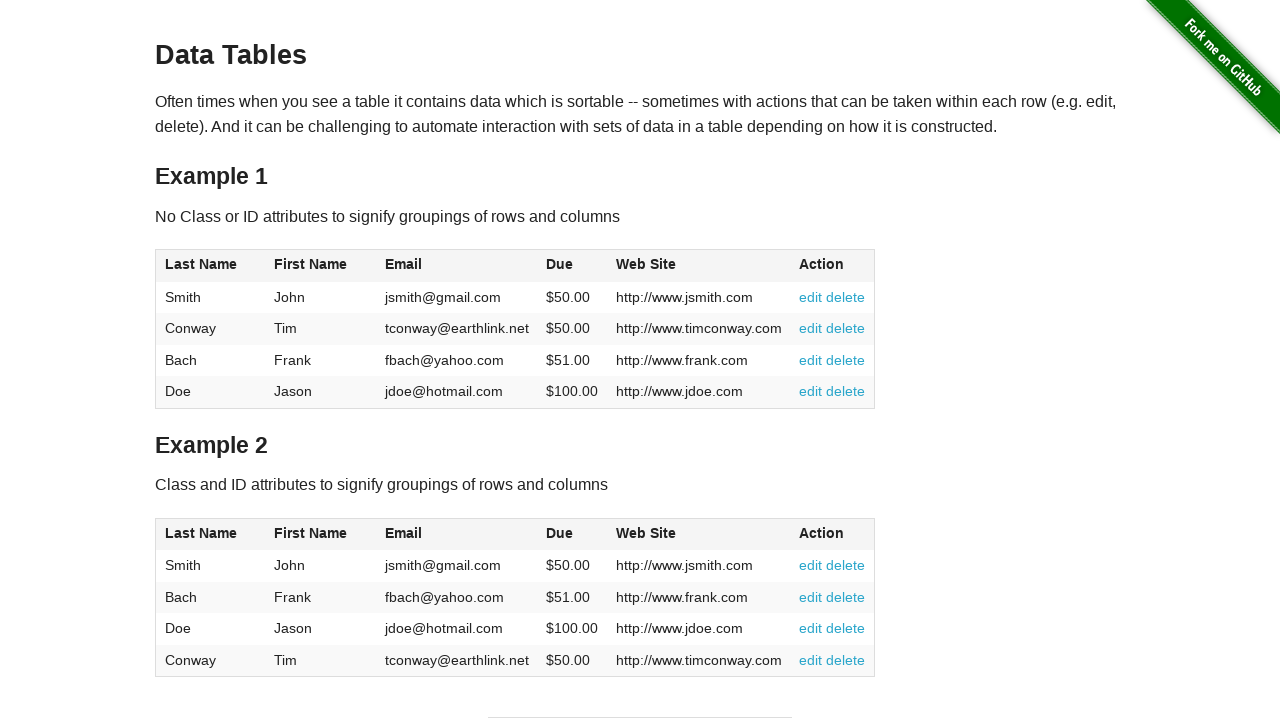